Navigates to TestingDocs Mantis page and verifies the page loads by checking the page title

Starting URL: https://www.TestingDocs.com/mantis

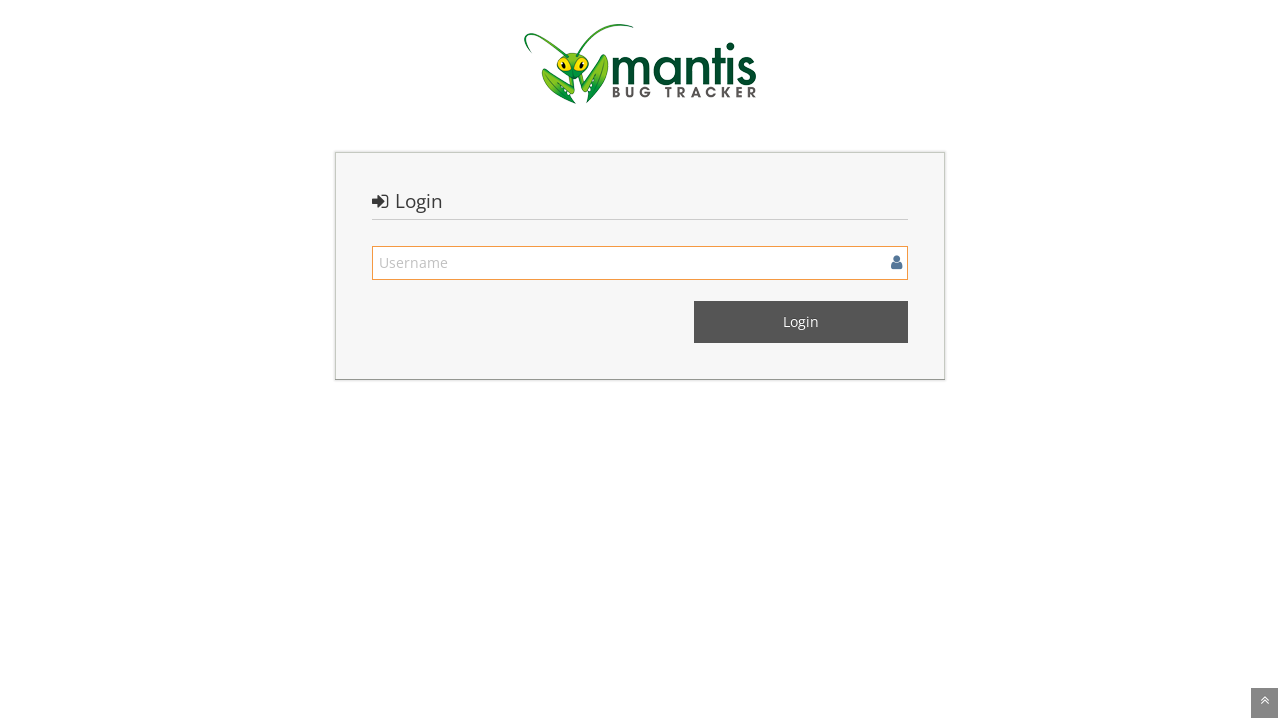

Navigated to https://www.TestingDocs.com/mantis
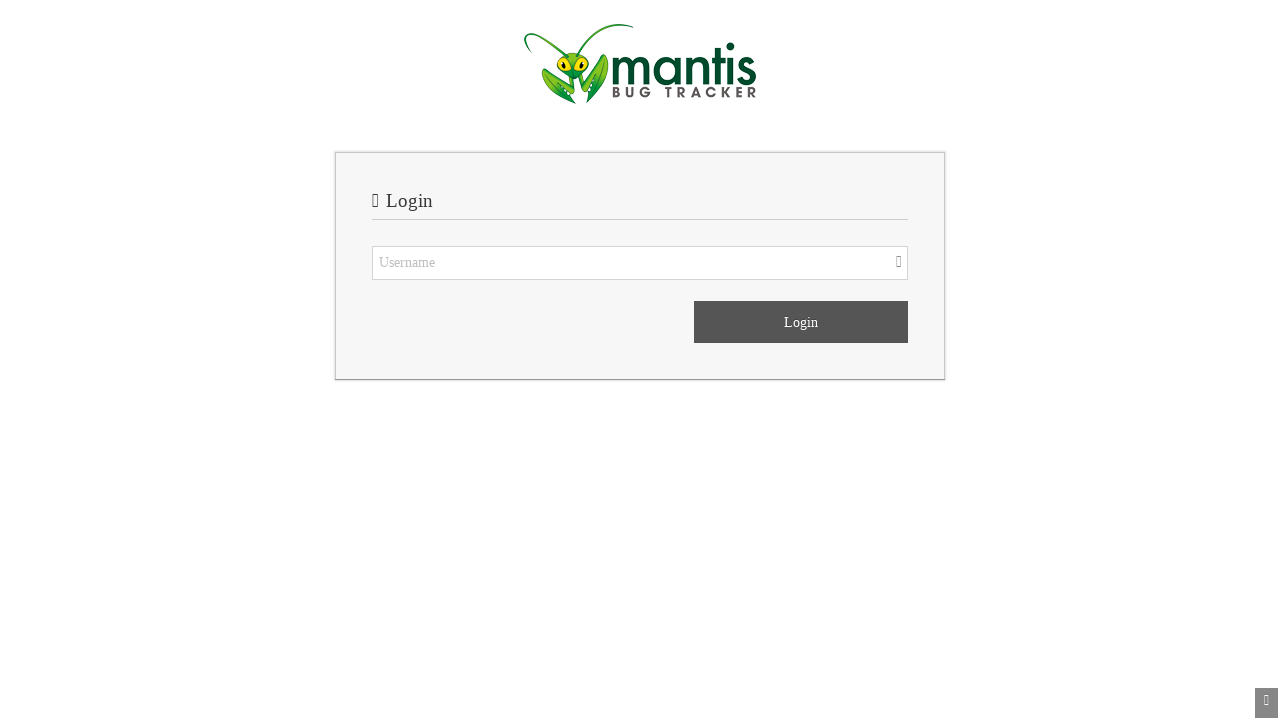

Page DOM content fully loaded
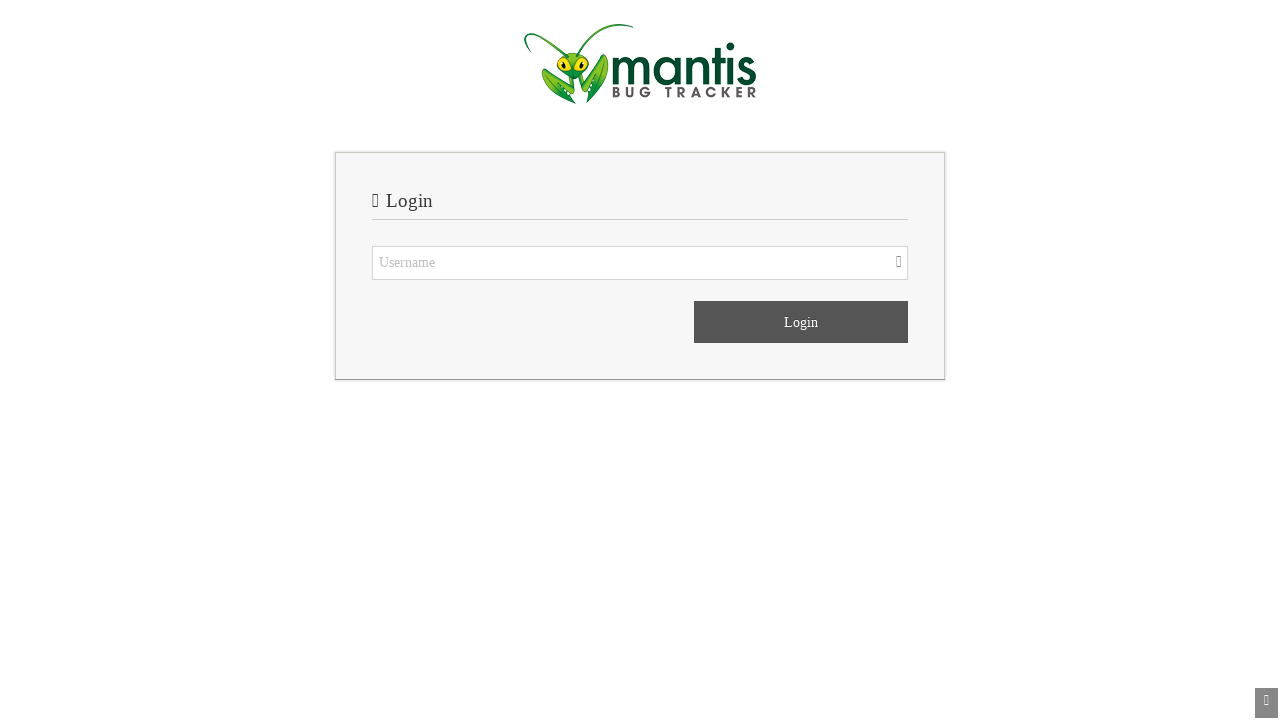

Retrieved page title: Login - MantisBT
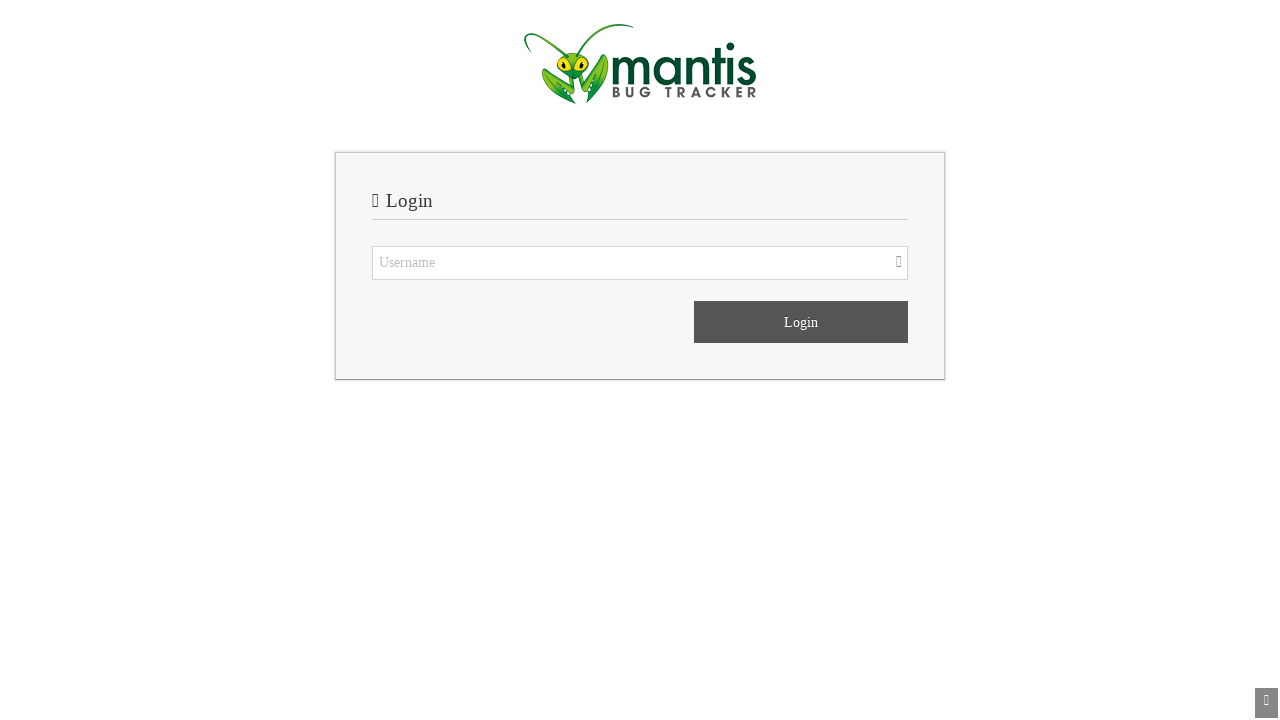

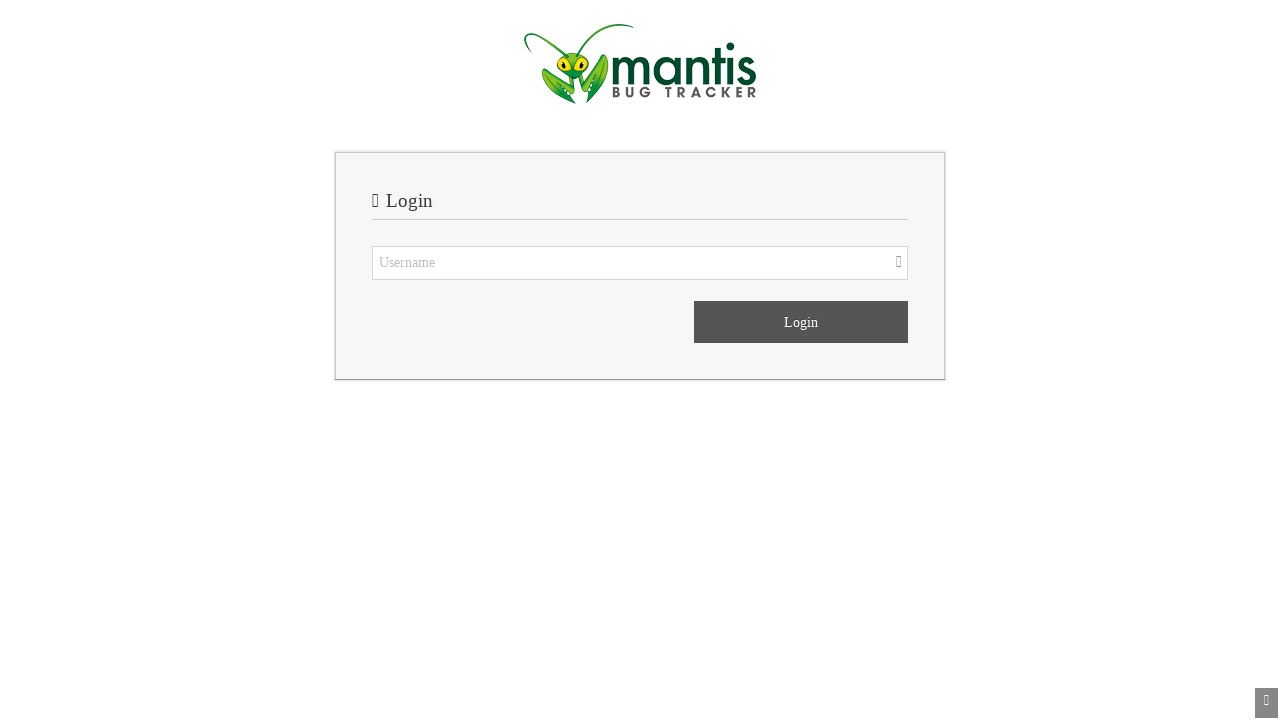